Tests the accordion functionality by clicking on different accordion sections

Starting URL: https://jqueryui.com/

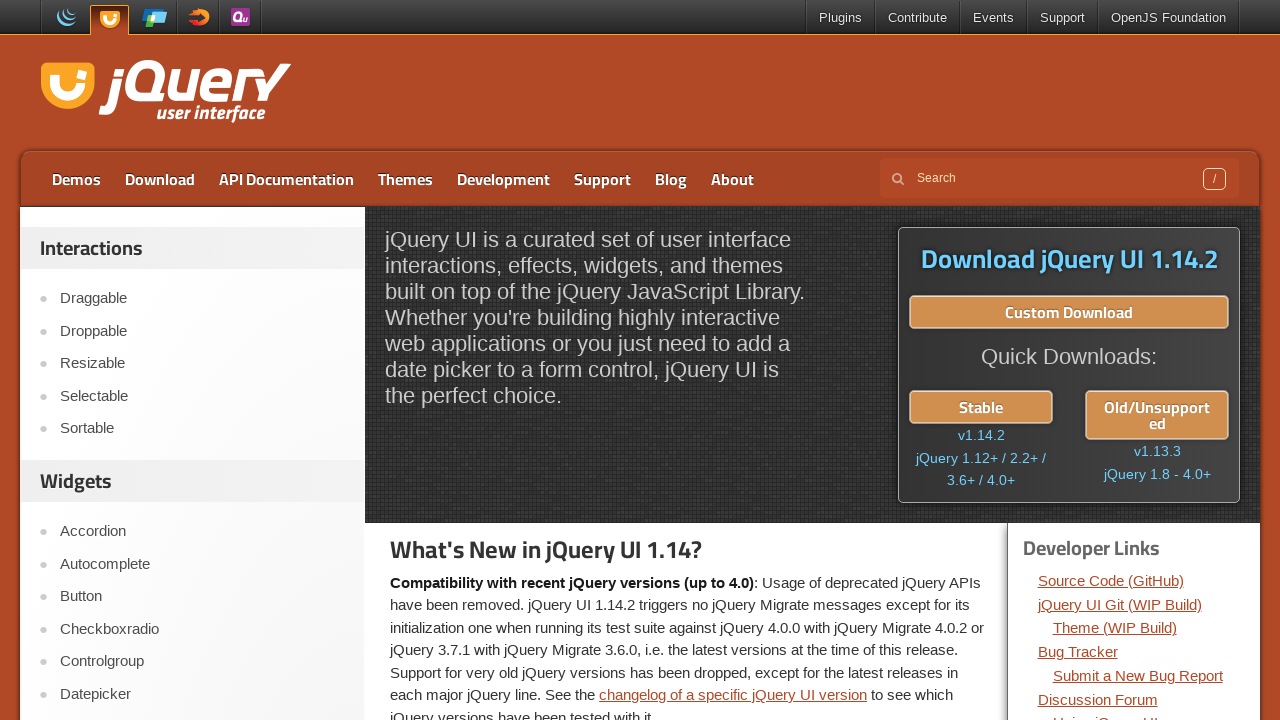

Clicked on Accordion link at (202, 532) on text=Accordion
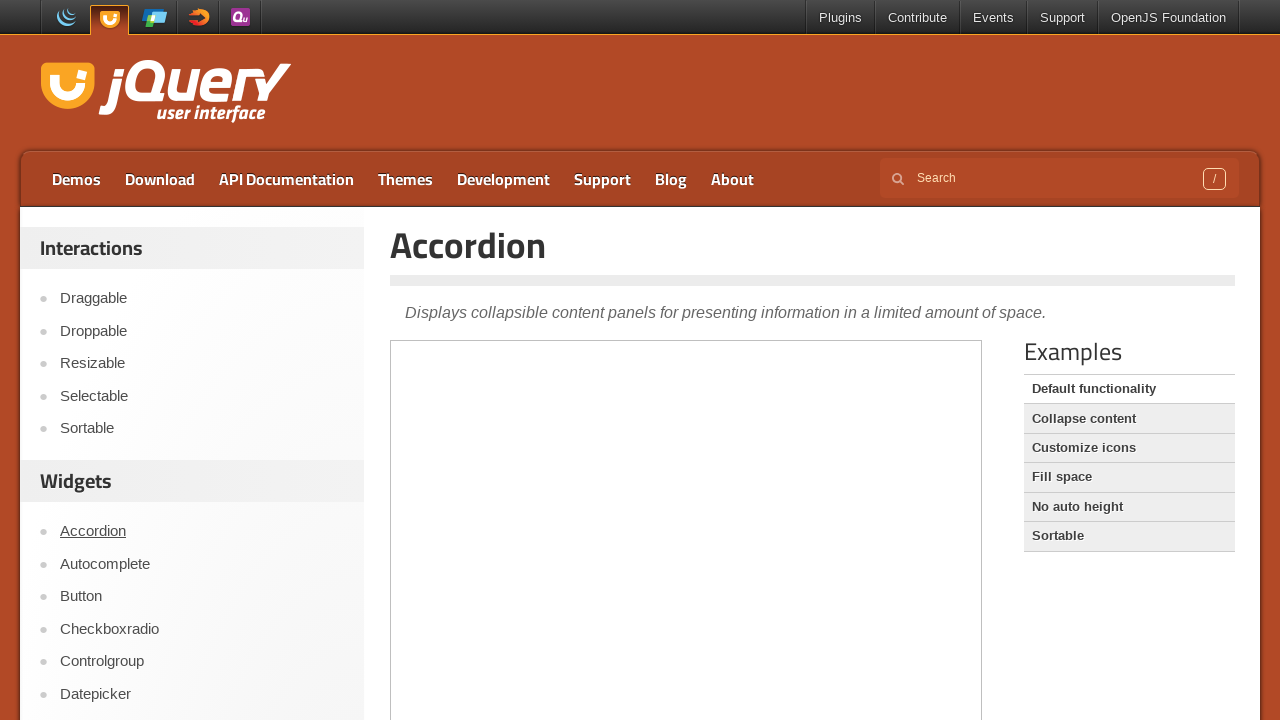

Located demo-frame iframe
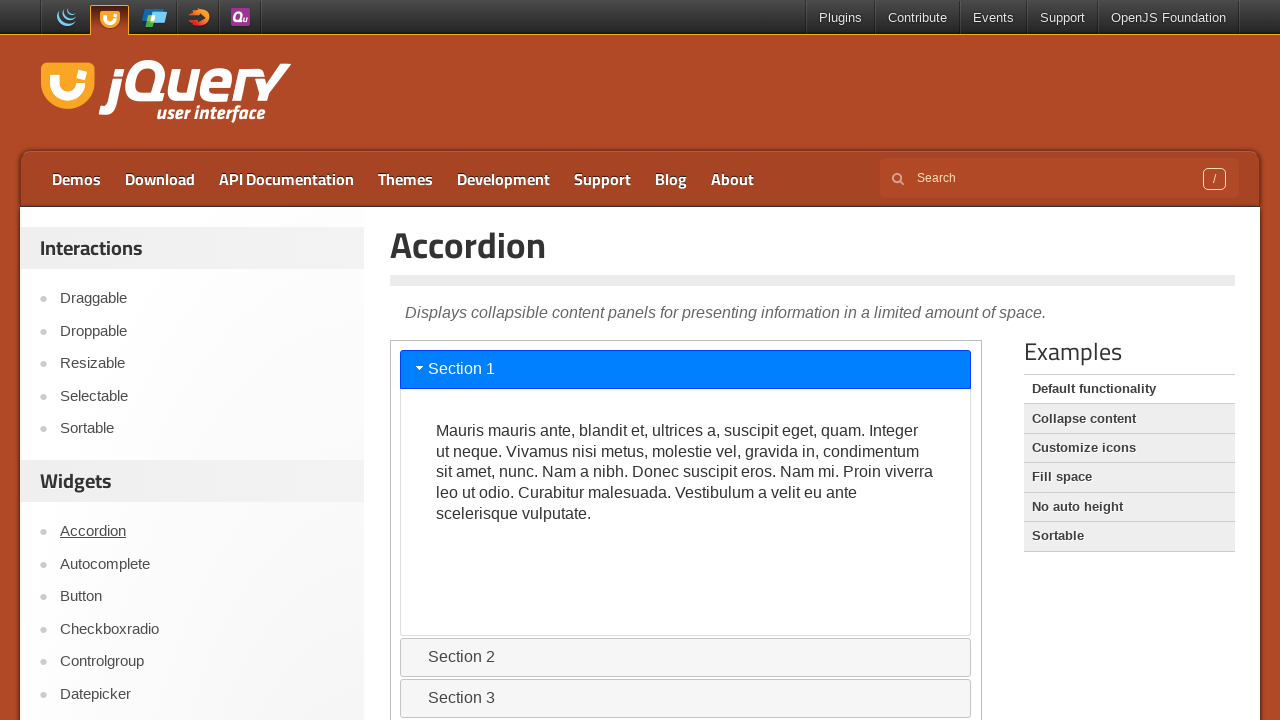

Clicked on accordion section with id ui-id-7 at (686, 701) on .demo-frame >> internal:control=enter-frame >> #ui-id-7
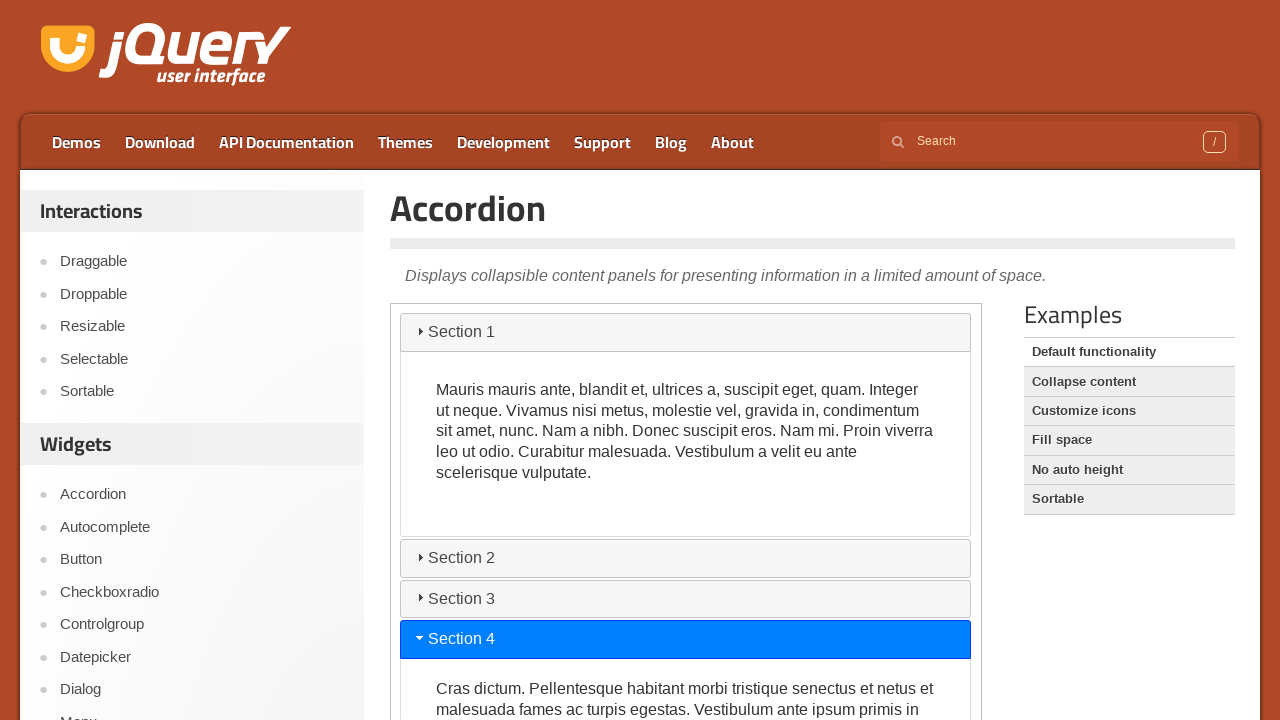

Clicked on accordion section with id ui-id-3 at (686, 373) on .demo-frame >> internal:control=enter-frame >> #ui-id-3
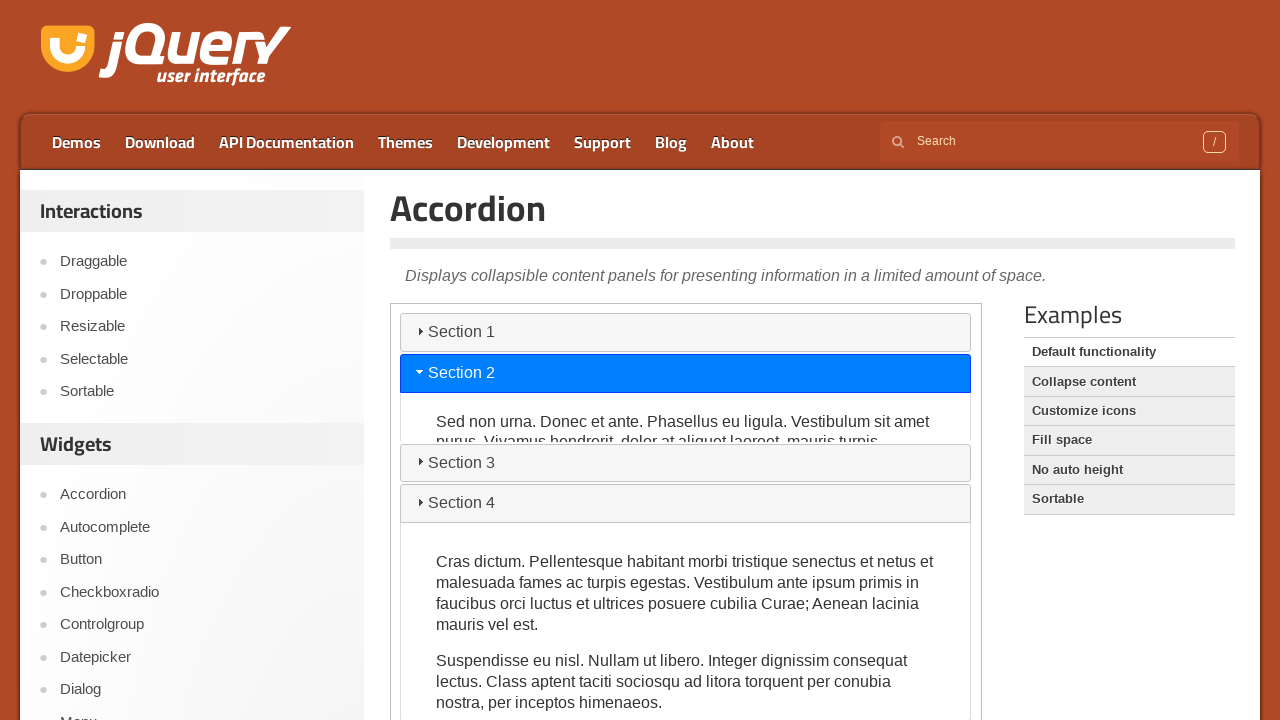

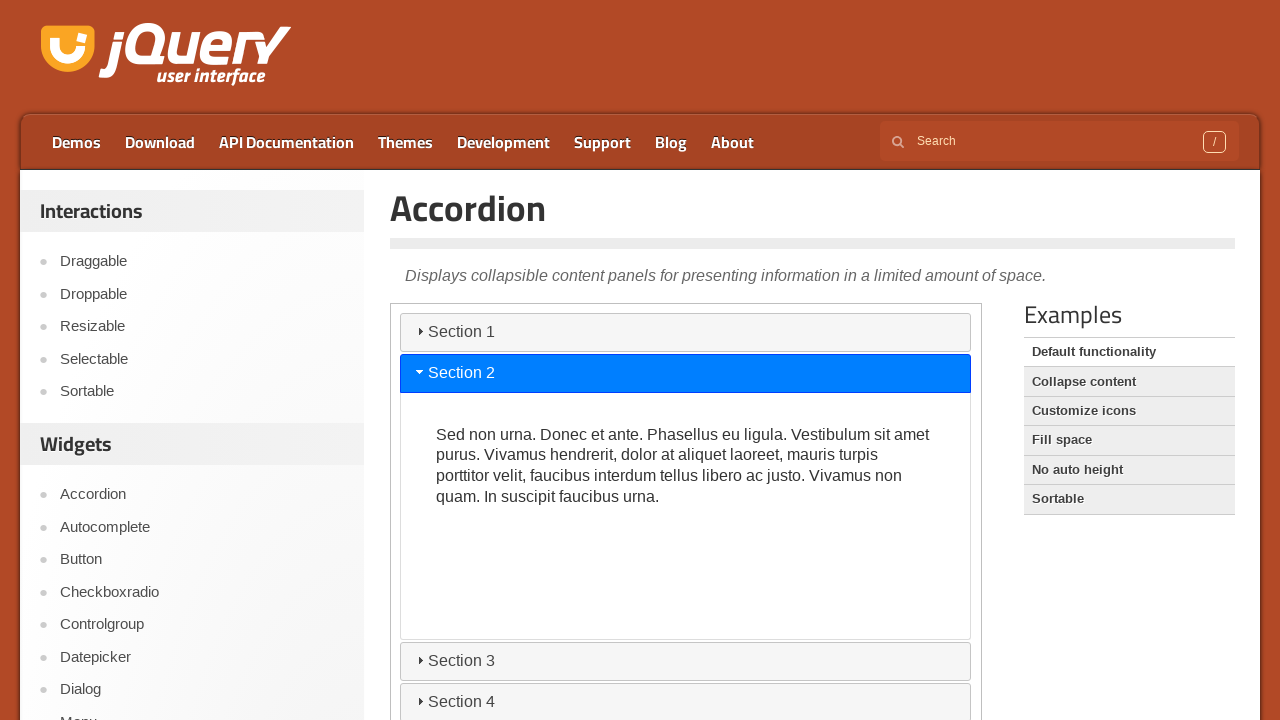